Tests input field functionality on LeafGround practice site by entering a name into a text field

Starting URL: https://www.leafground.com/input.xhtml

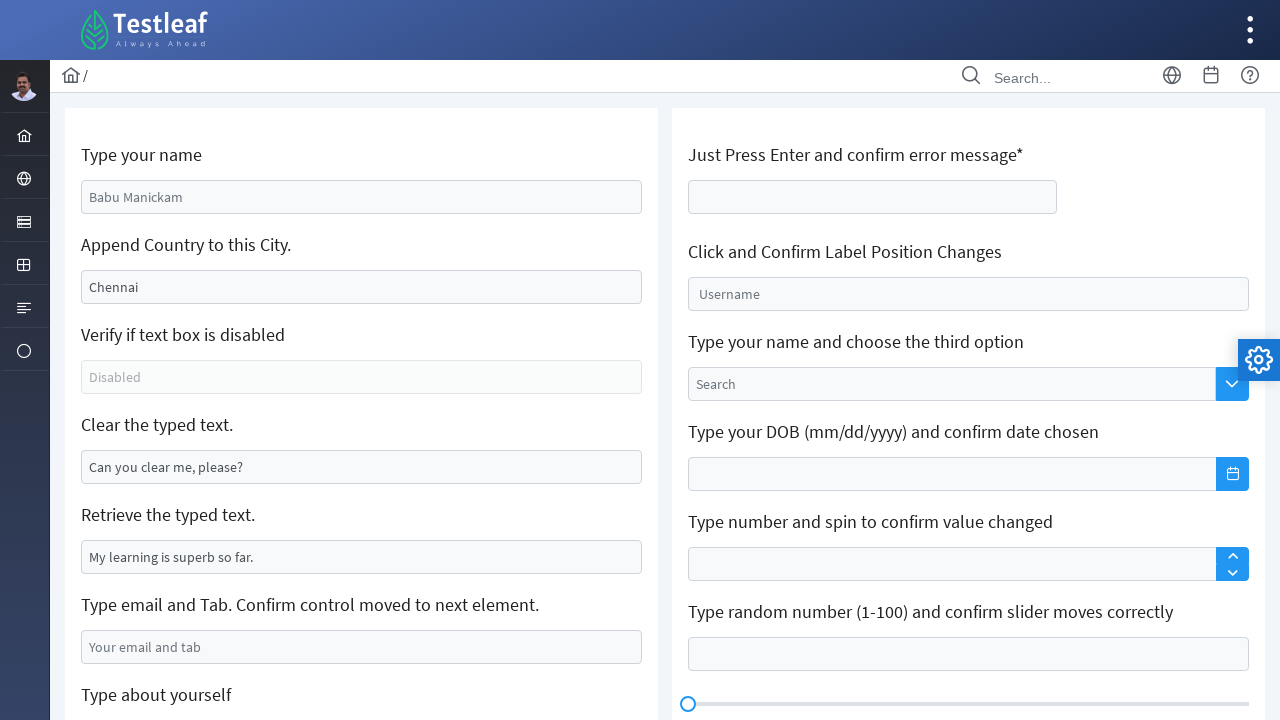

Filled name input field with 'Marcus' on input[name='j_idt88:name']
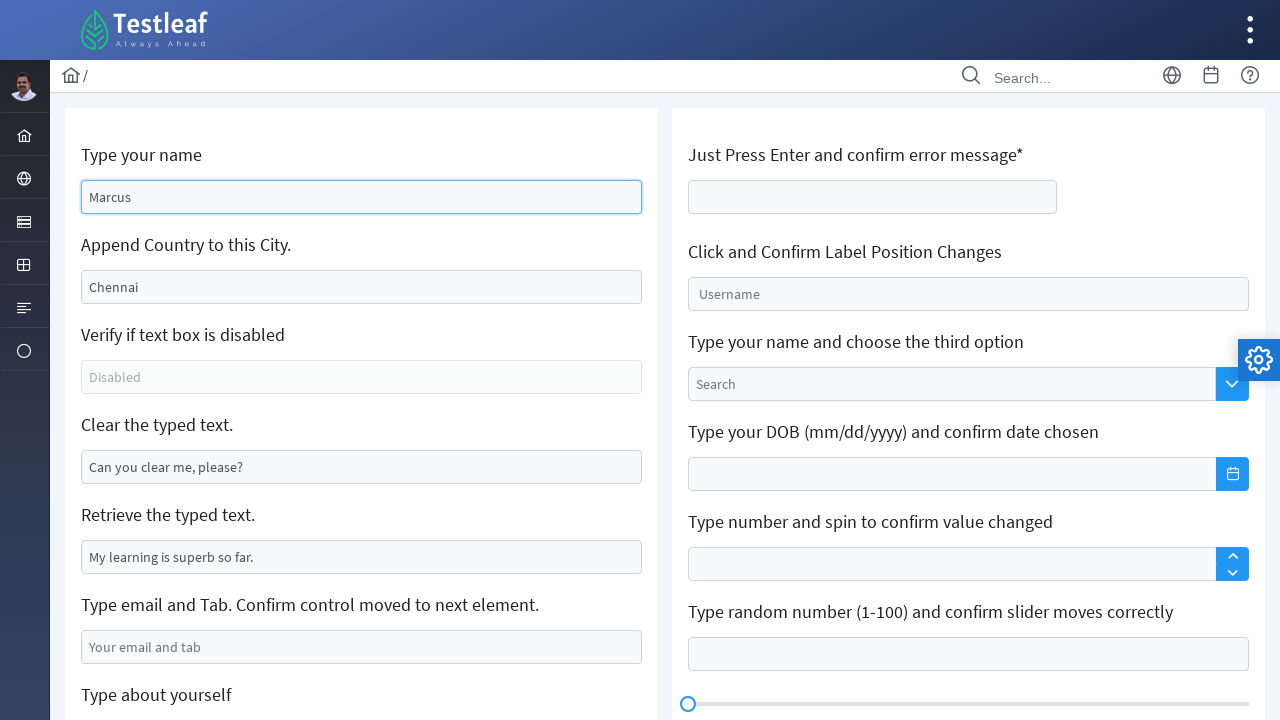

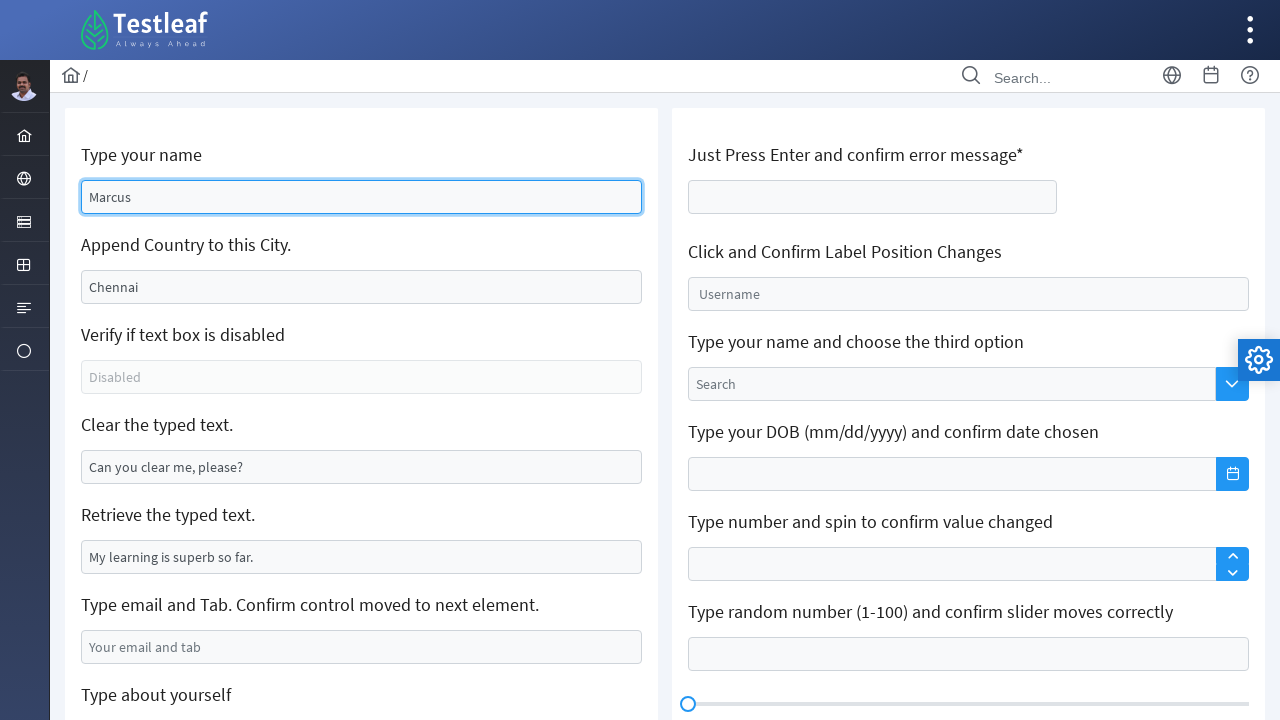